Tests navigation through Jenkins documentation from homepage to Windows installation guide

Starting URL: https://www.jenkins.io/

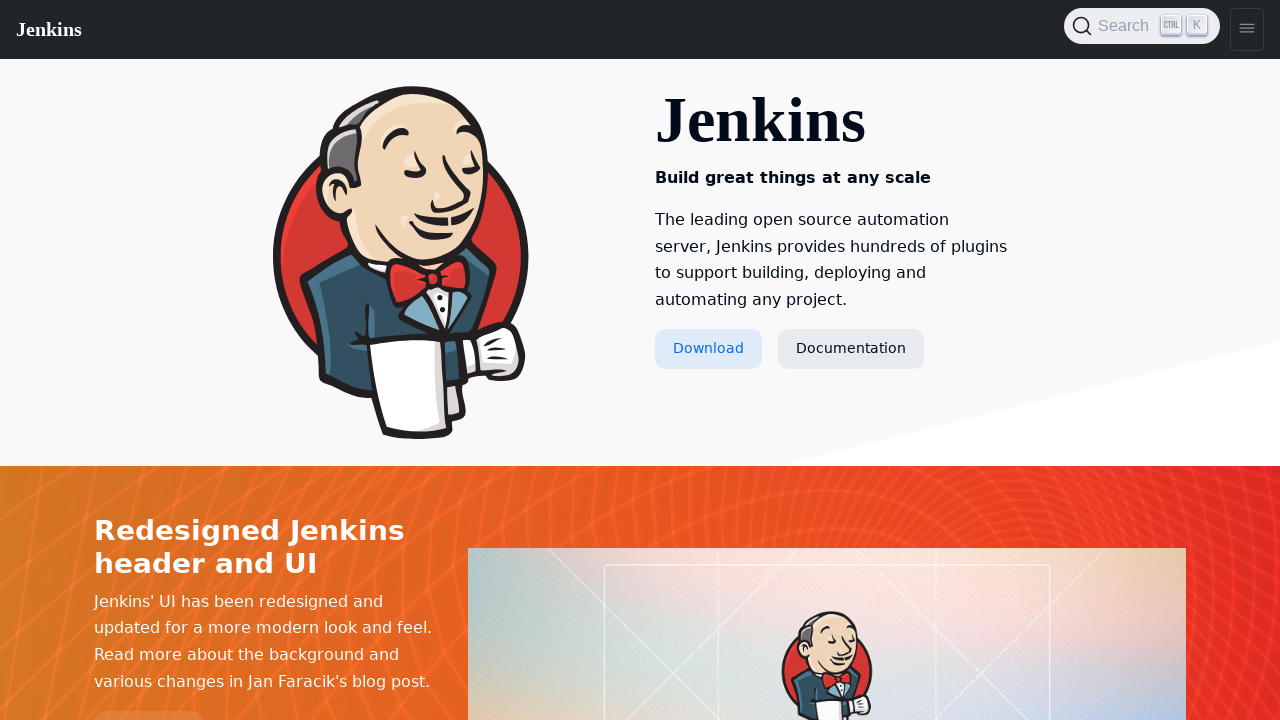

Clicked Documentation link from Jenkins homepage at (851, 349) on text=Documentation
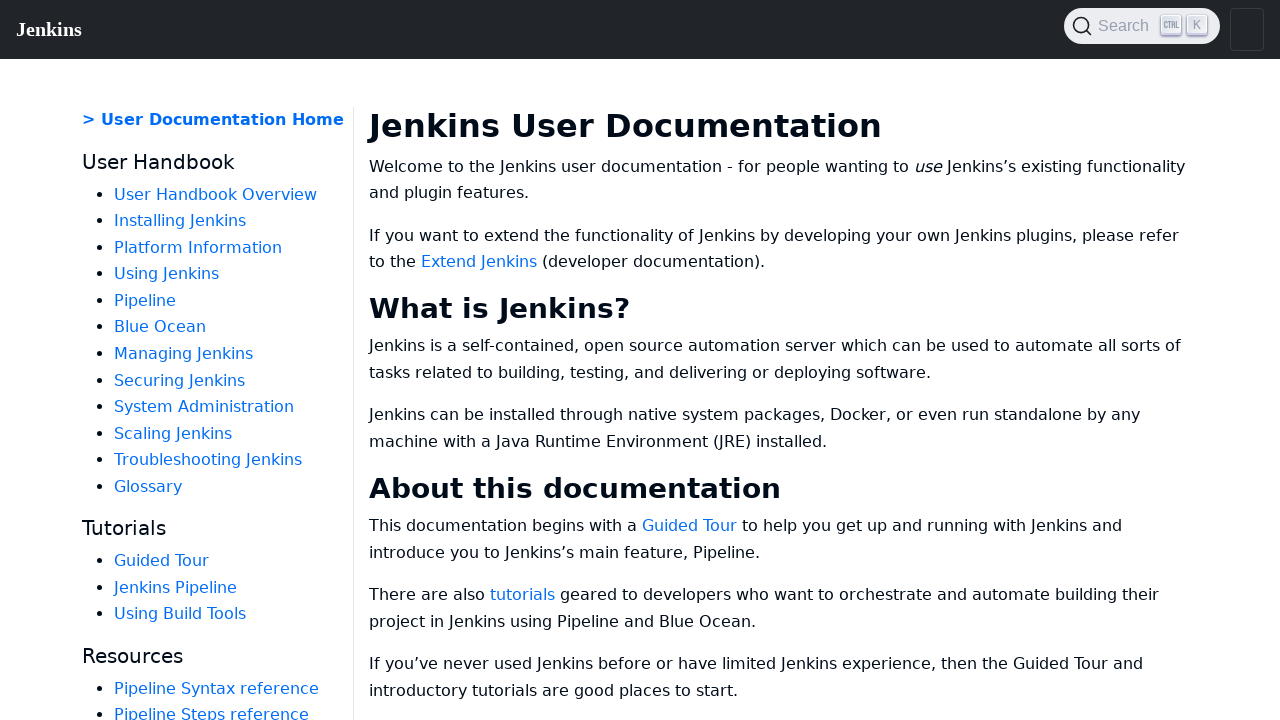

Clicked Installing Jenkins link from documentation at (180, 221) on text=Installing Jenkins
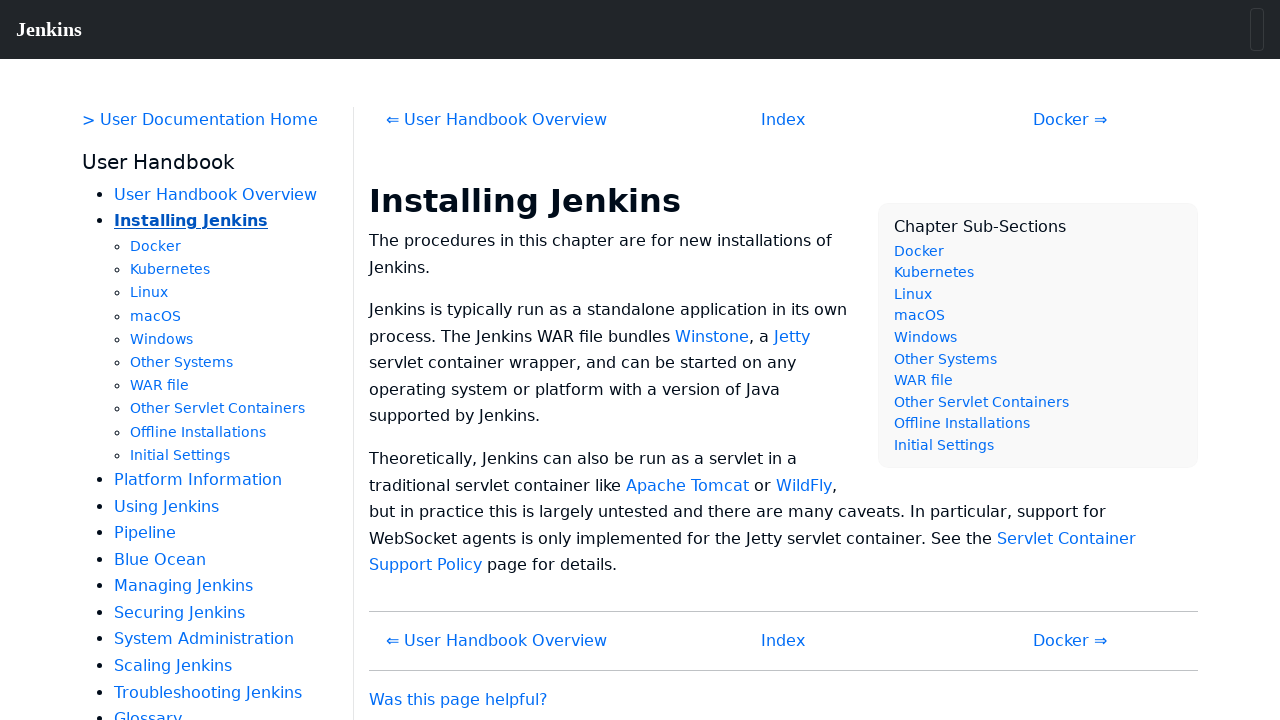

Clicked Windows installation guide link at (162, 339) on text=Windows
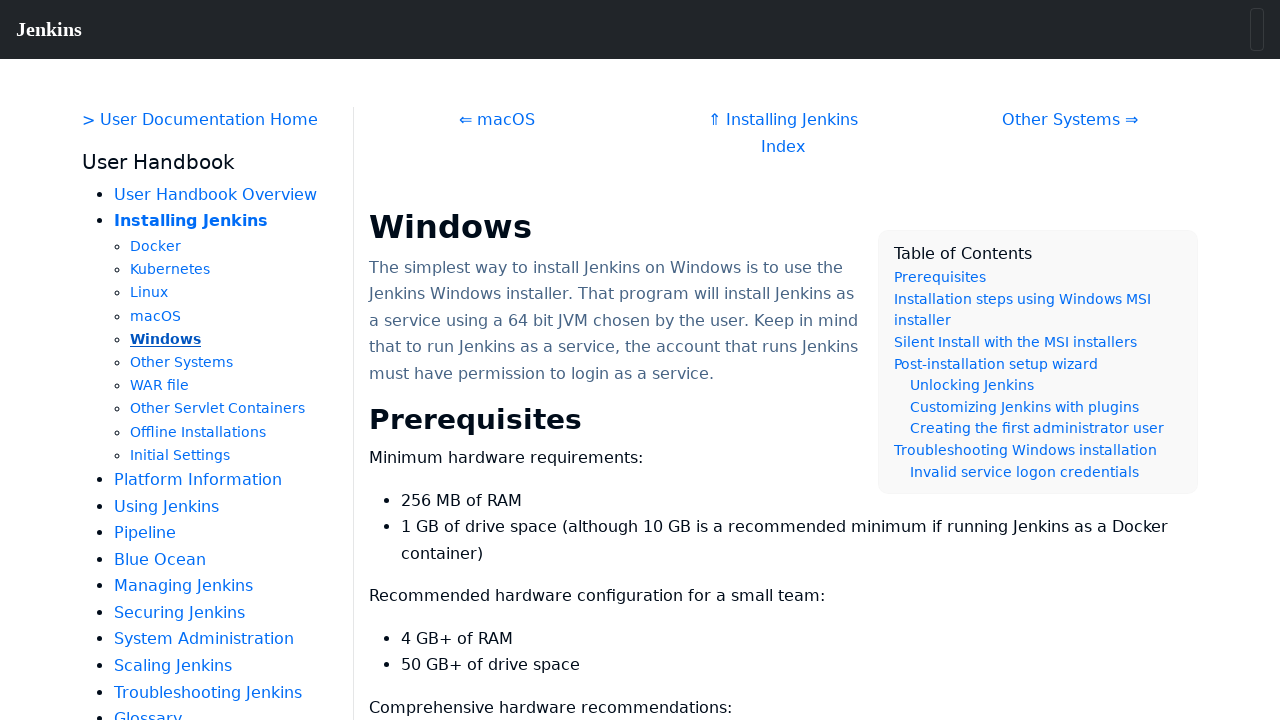

Windows installation guide content loaded successfully
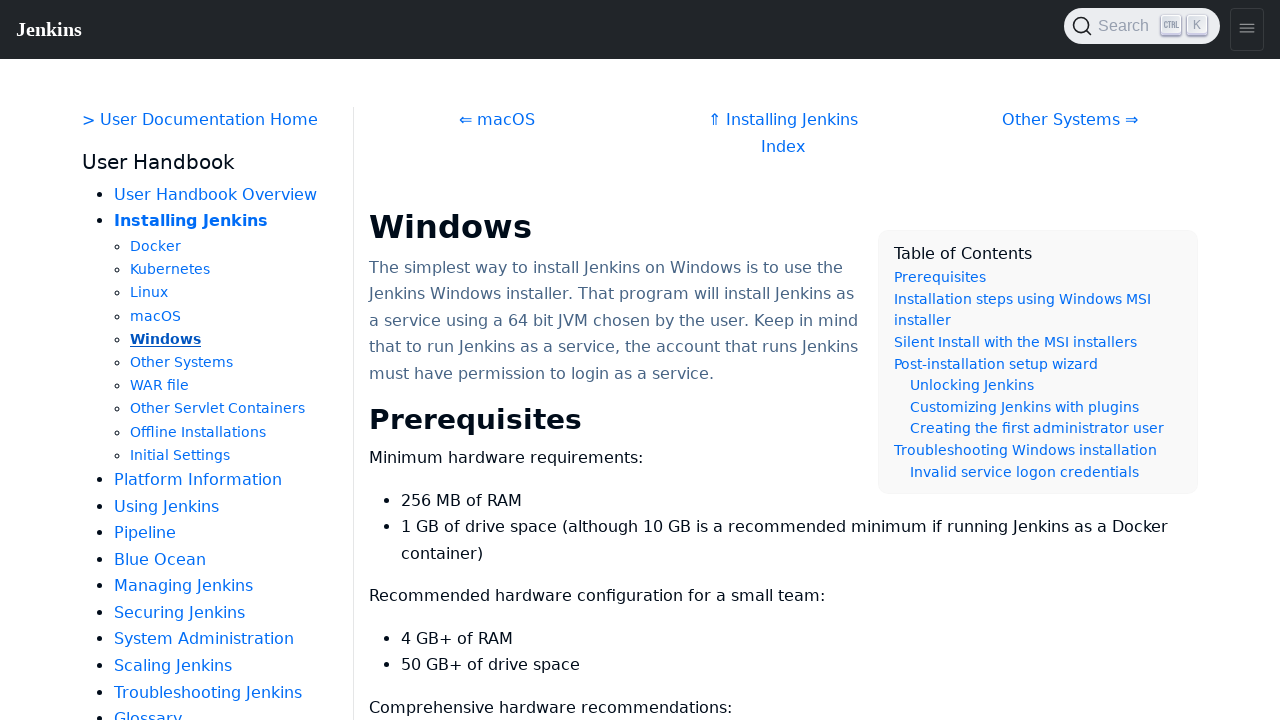

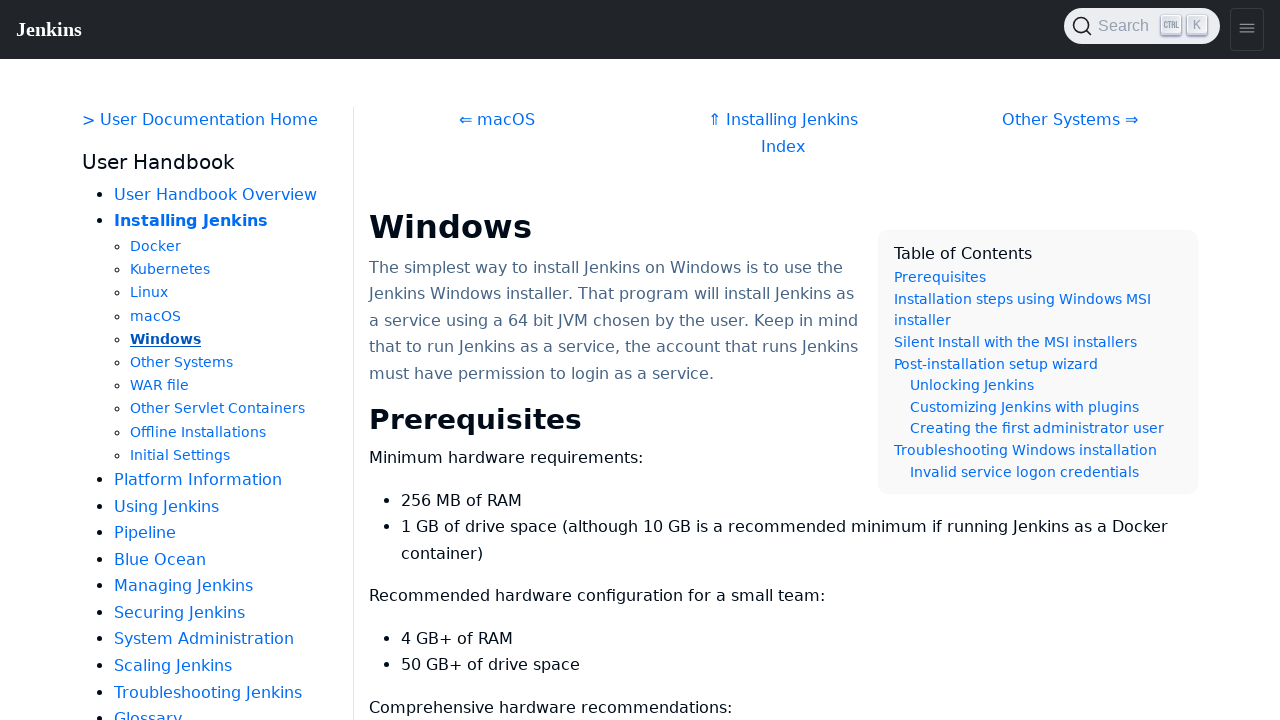